Automates the Human Benchmark typing test by extracting the displayed text and typing it using keyboard input to complete the test.

Starting URL: https://humanbenchmark.com/tests/typing

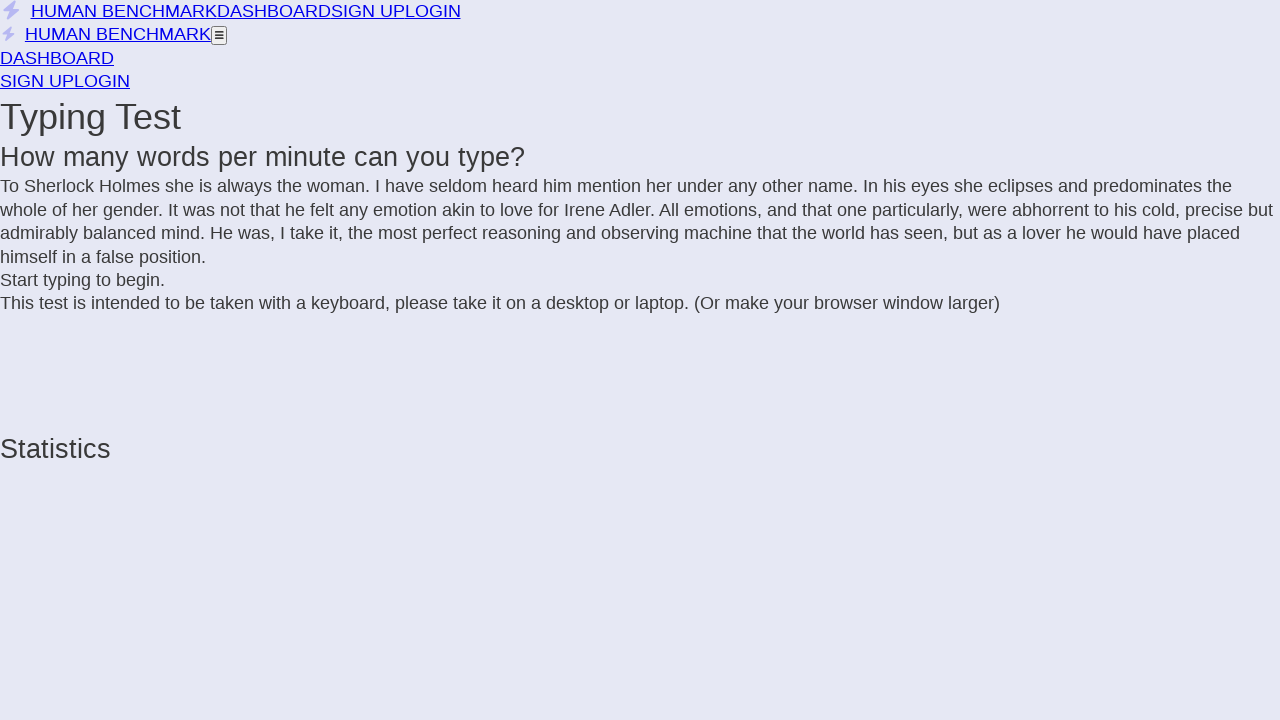

Waited for typing test text container to be visible
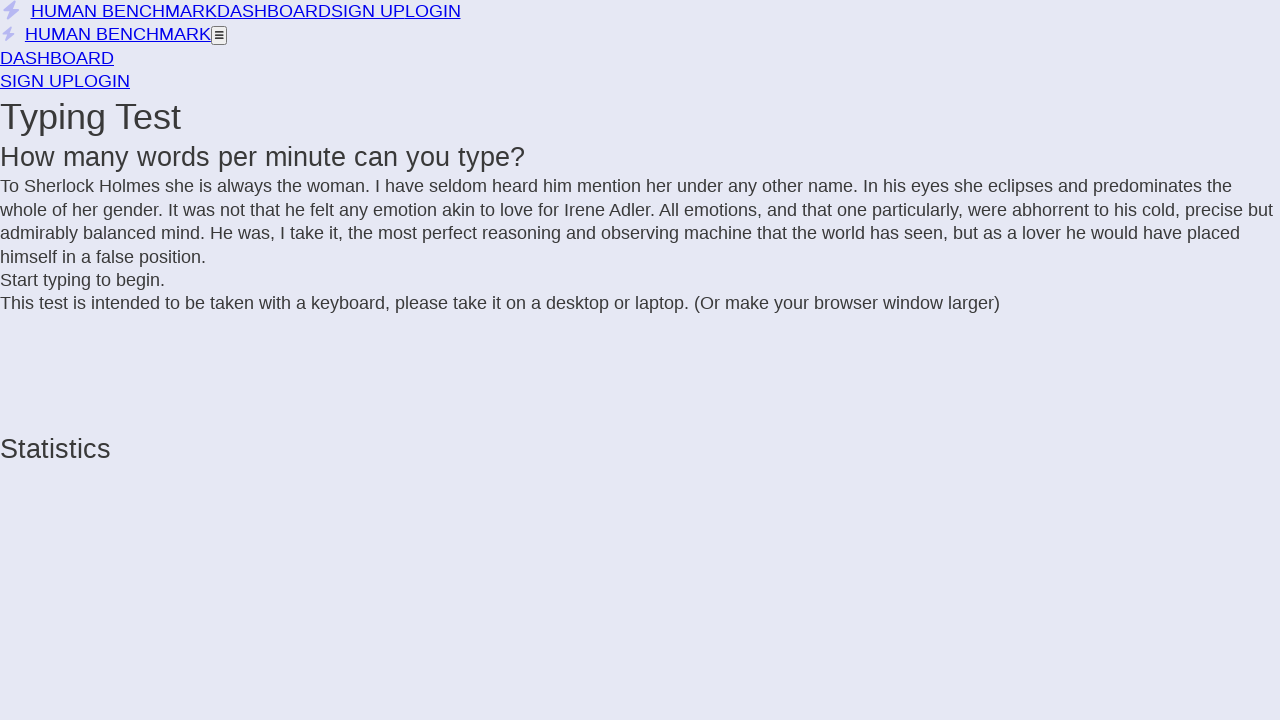

Located the text element to be typed
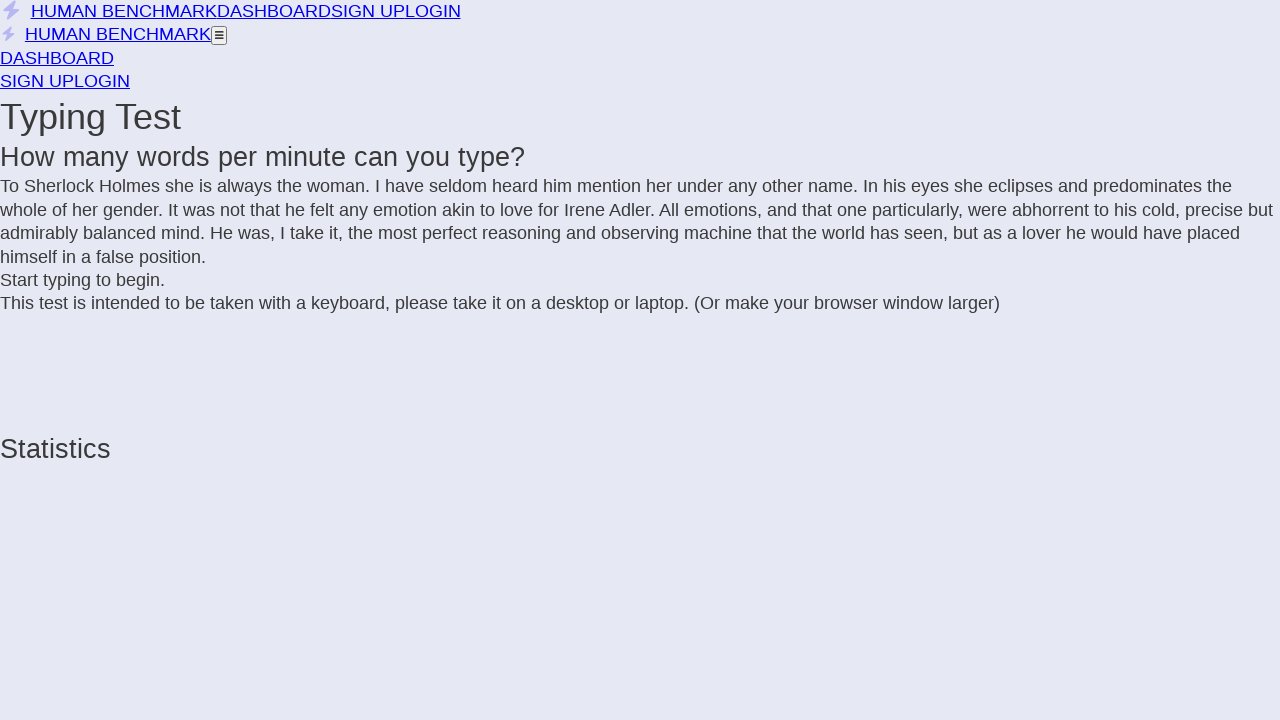

Extracted text to type: 'To Sherlock Holmes she is always the woman. I have seldom heard him mention her under any other name. In his eyes she eclipses and predominates the whole of her gender. It was not that he felt any emotion akin to love for Irene Adler. All emotions, and that one particularly, were abhorrent to his cold, precise but admirably balanced mind. He was, I take it, the most perfect reasoning and observing machine that the world has seen, but as a lover he would have placed himself in a false position.'
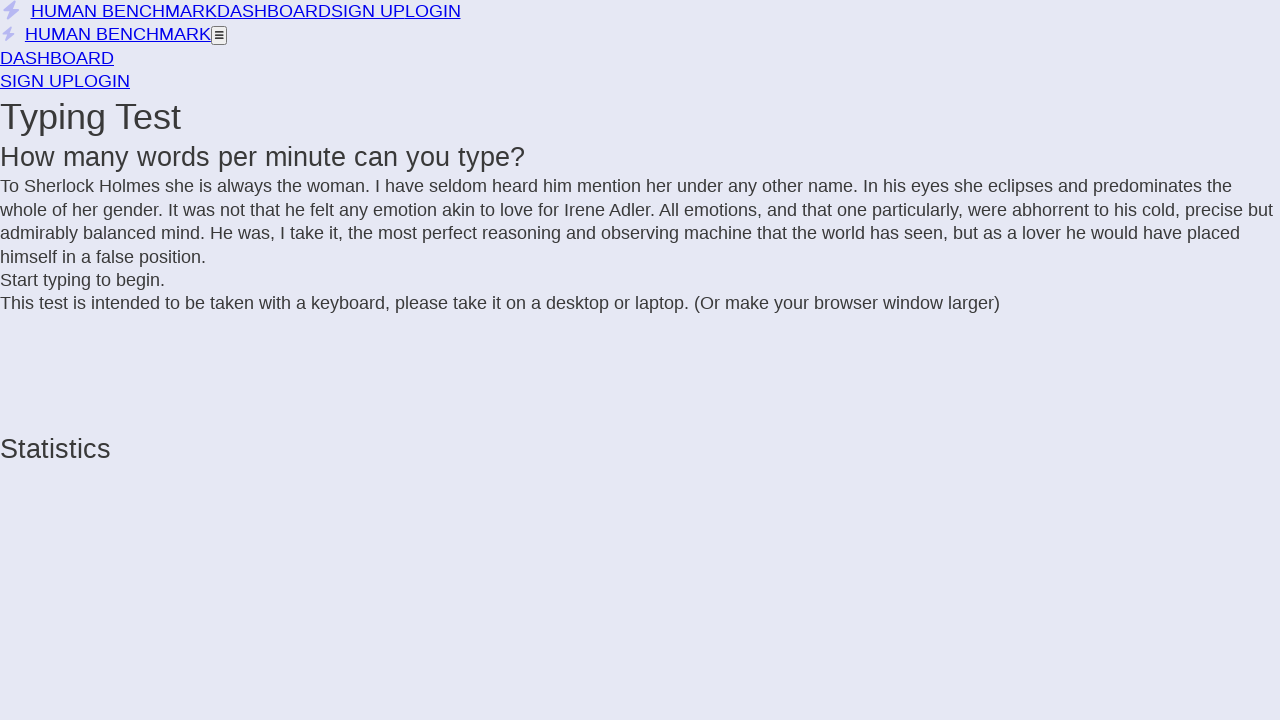

Typed the extracted text using keyboard input
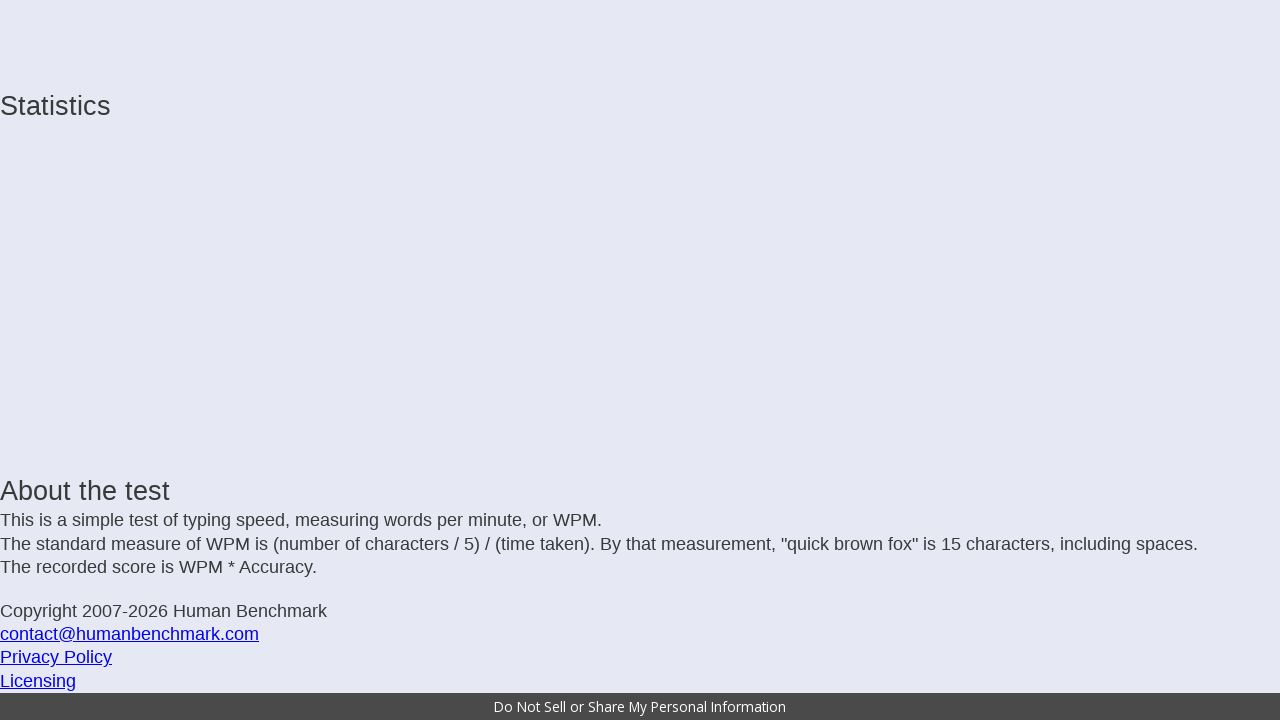

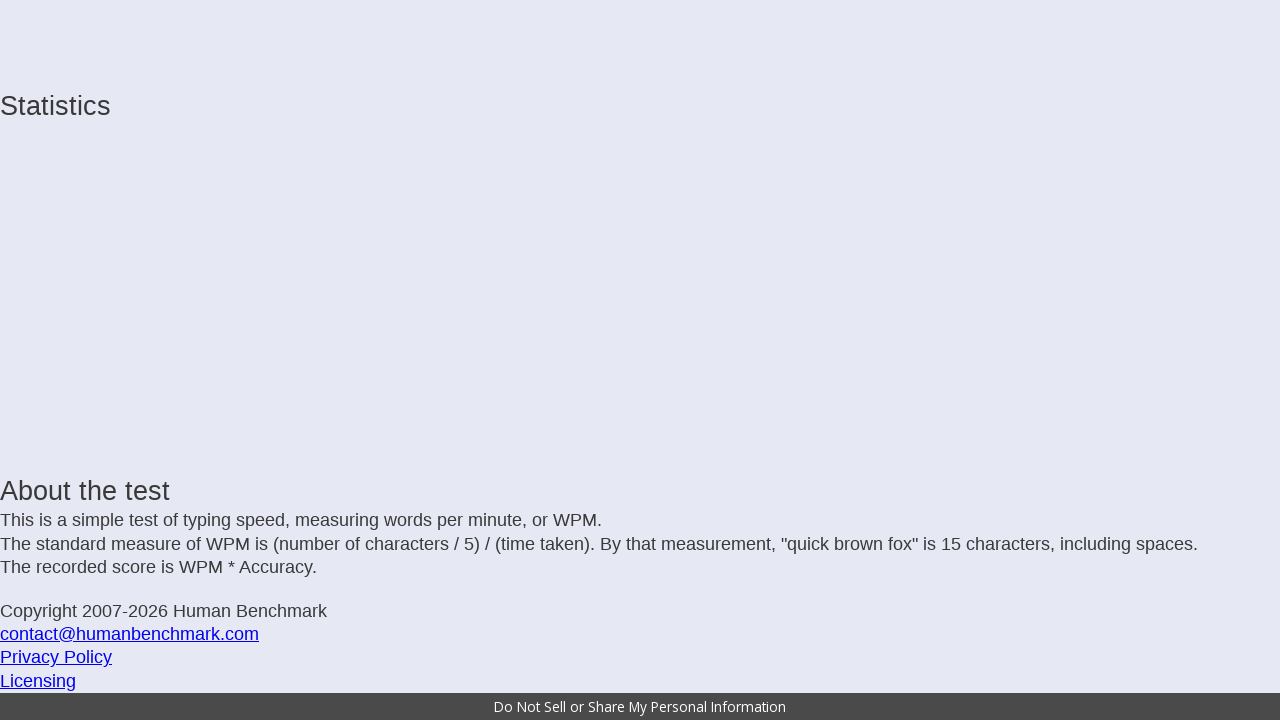